Tests explicit wait functionality by clicking a start button and waiting for dynamically loaded content to appear with "Hello World!" text

Starting URL: https://the-internet.herokuapp.com/dynamic_loading/1

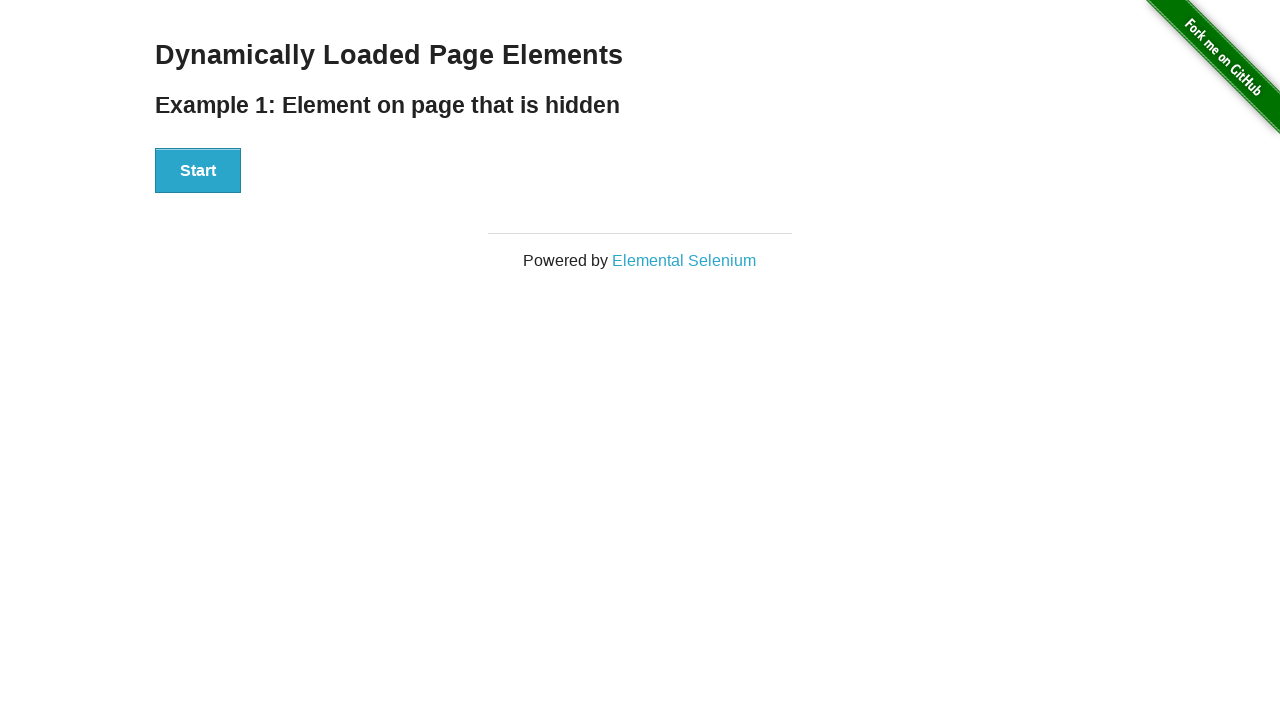

Clicked start button to trigger dynamic content loading at (198, 171) on div[id='start'] > button
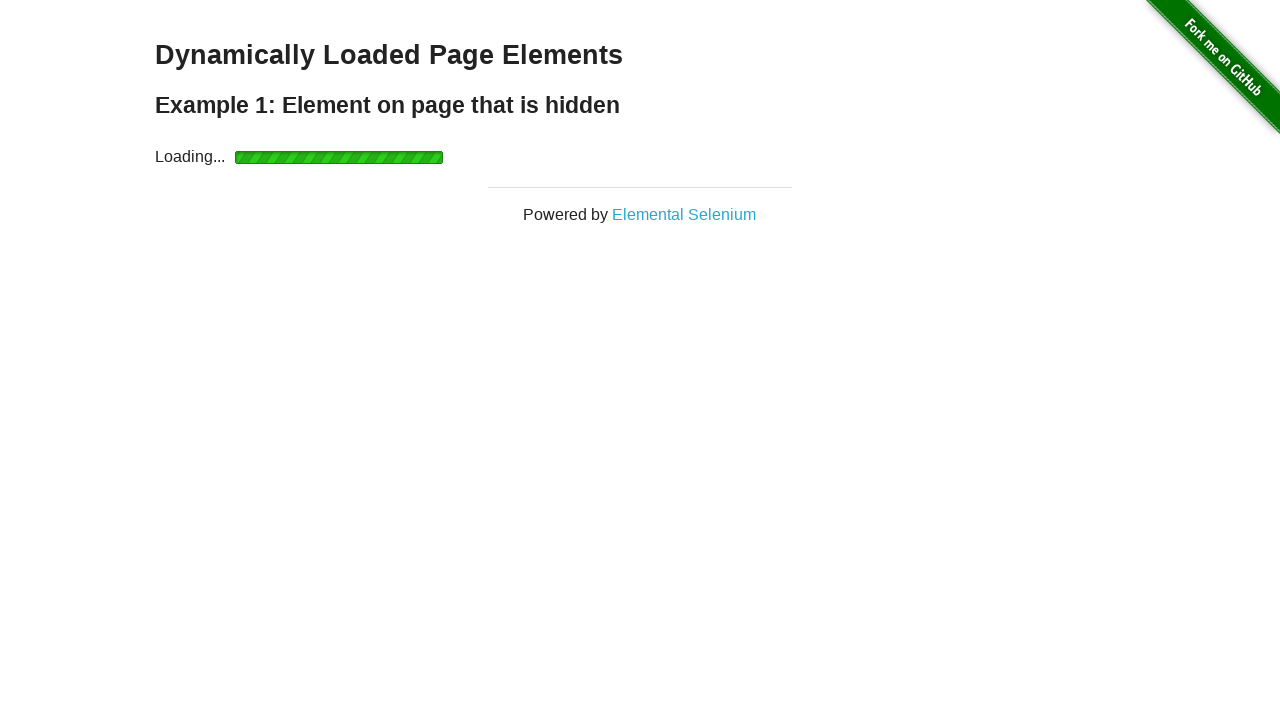

Waited for finish element to become visible
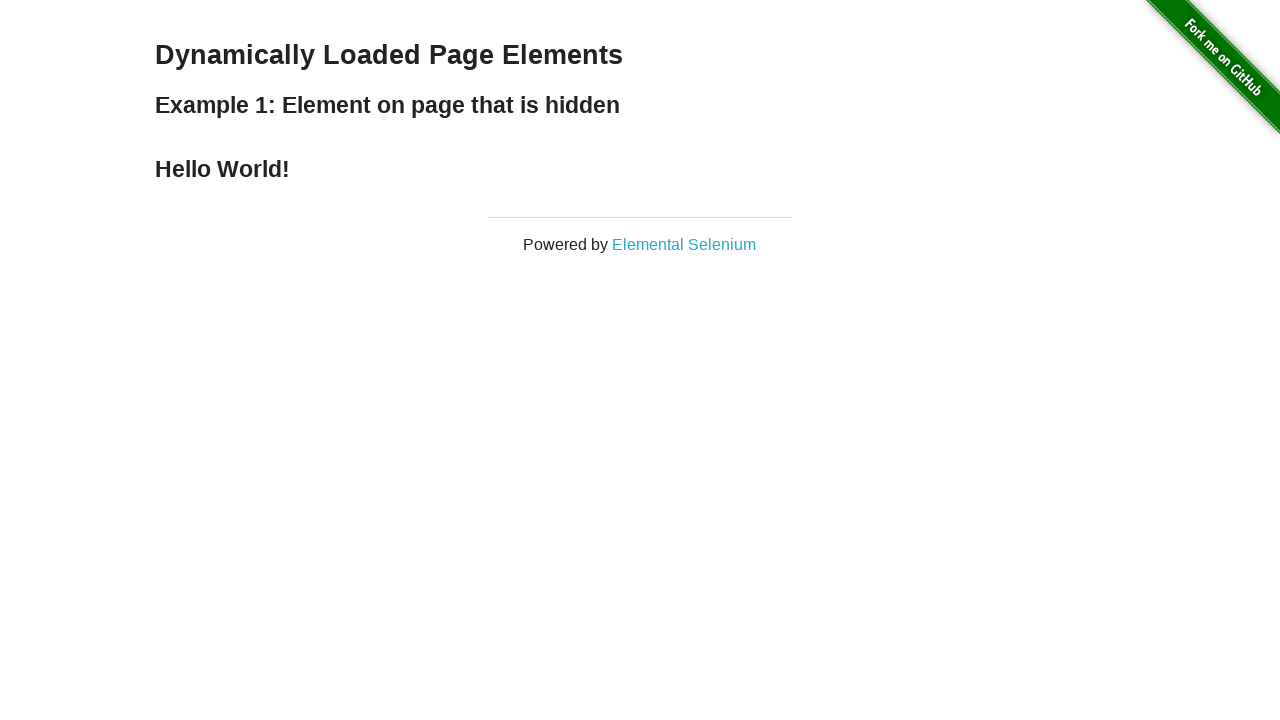

Located the finish element
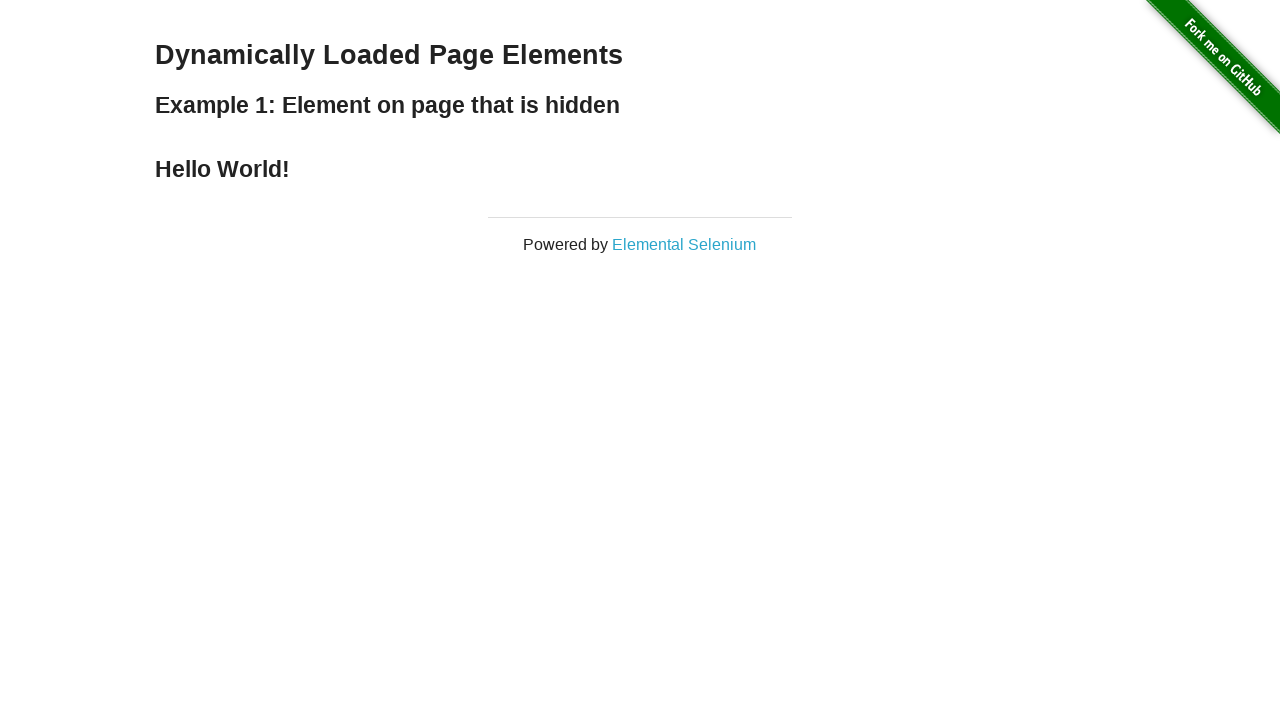

Explicitly waited for finish element to be visible
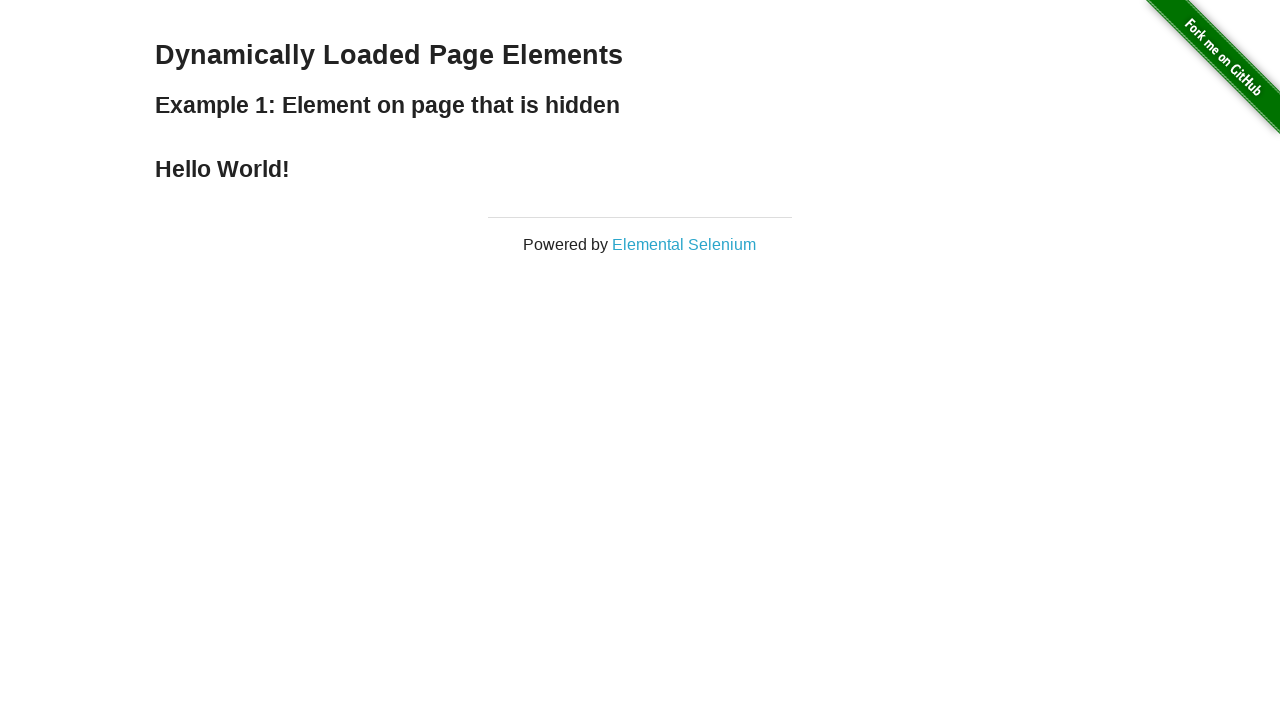

Verified finish element contains 'Hello World!' text
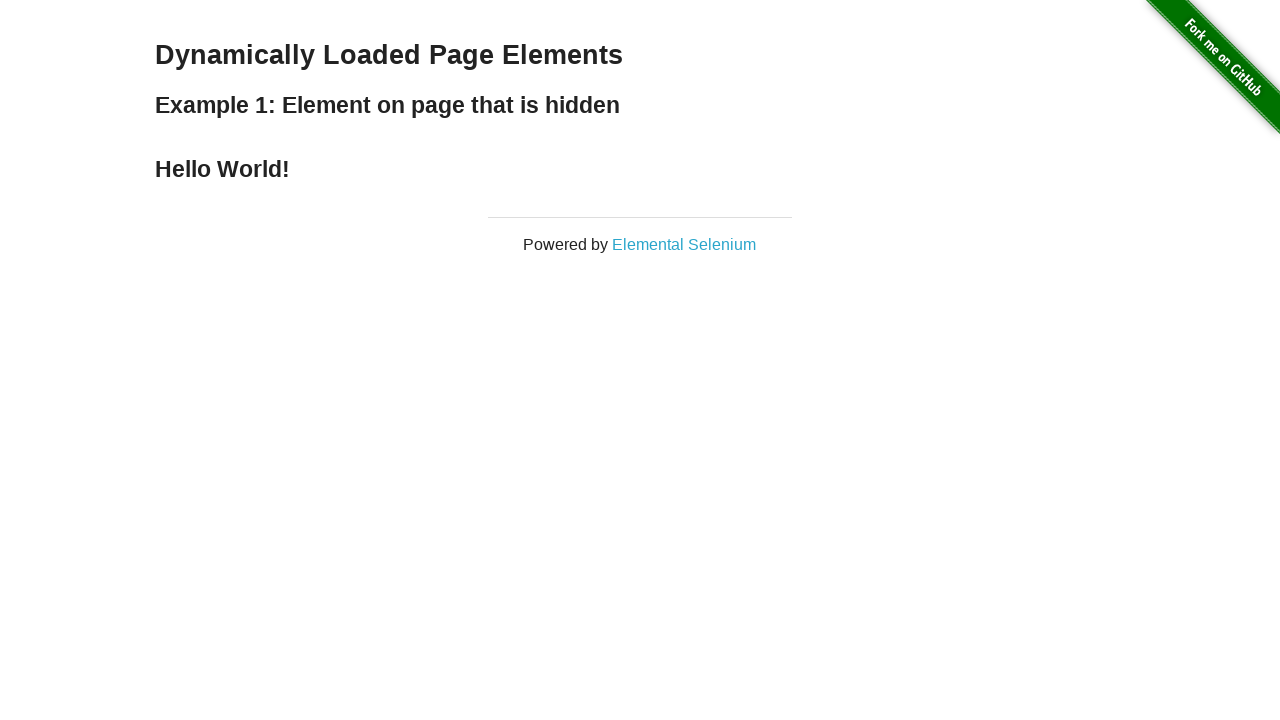

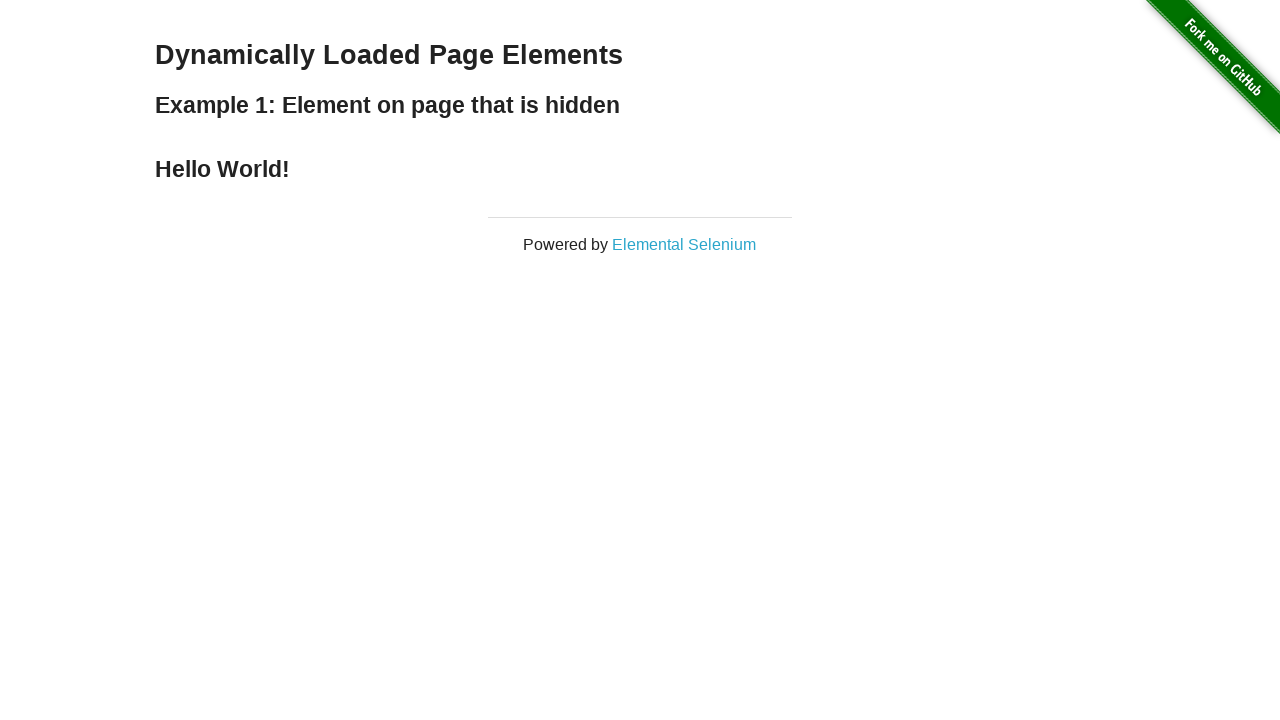